Tests a form submission workflow by filling out various form fields including text inputs, radio buttons, checkboxes, dropdown selections, and date picker, then submitting the form and verifying successful submission.

Starting URL: https://formy-project.herokuapp.com/form

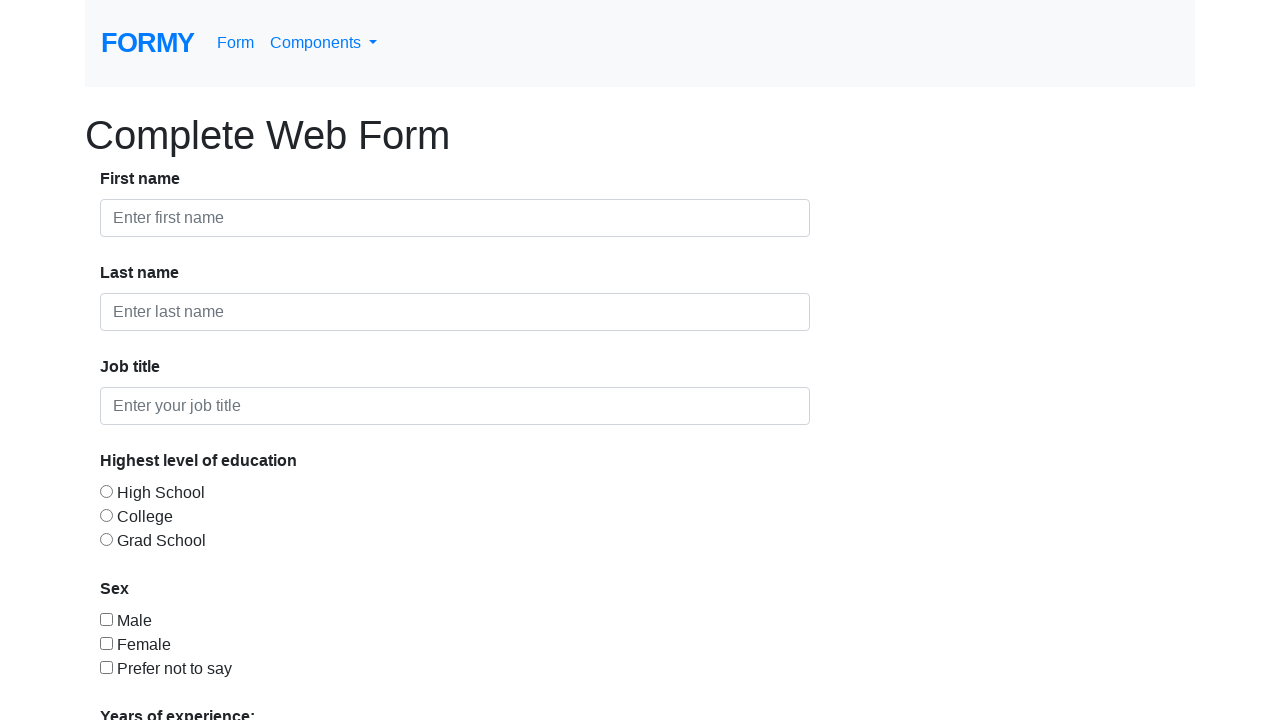

Filled first name field with 'Jane' on #first-name
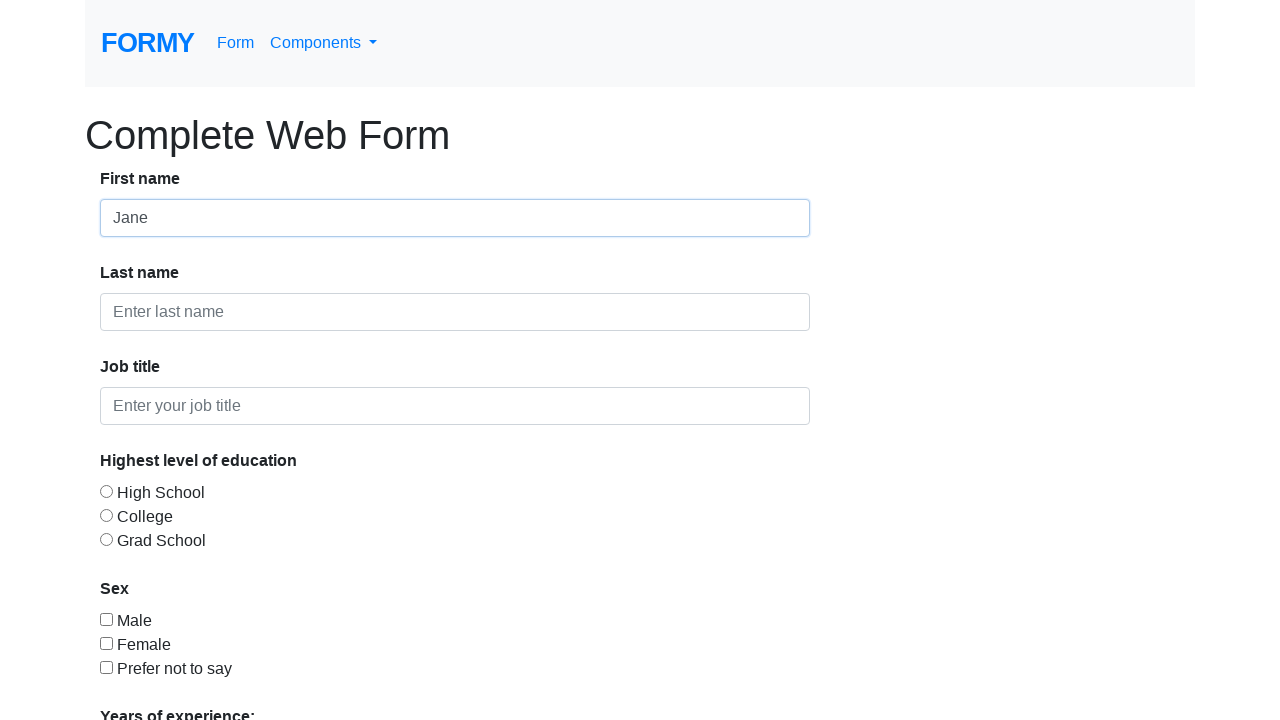

Filled last name field with 'Does' on #last-name
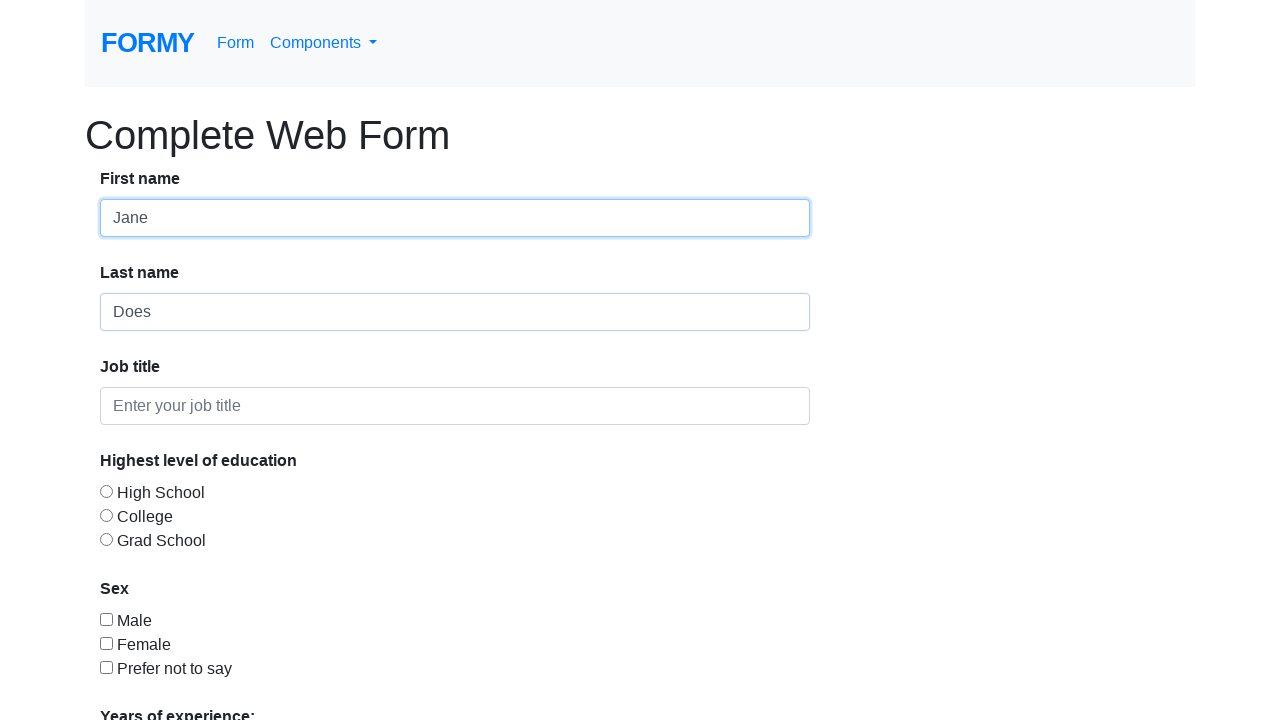

Filled job title field with 'Engineer' on #job-title
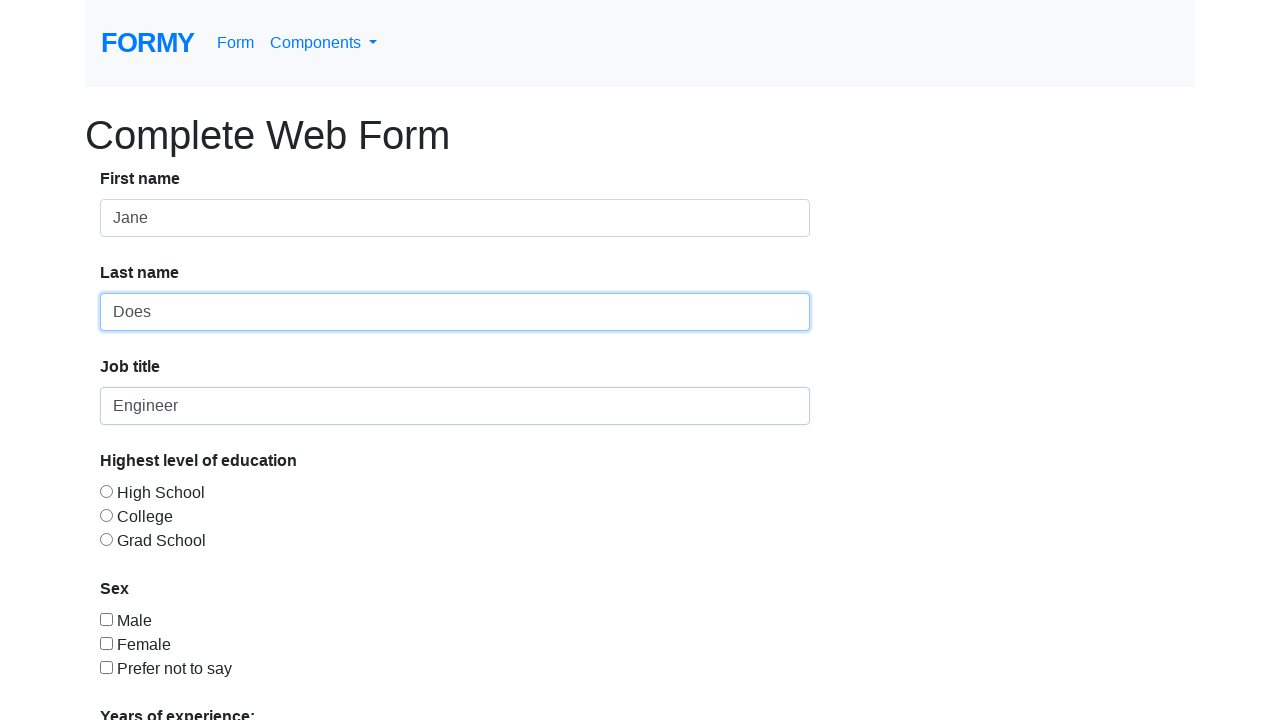

Selected radio button for highest level of education at (106, 539) on #radio-button-3
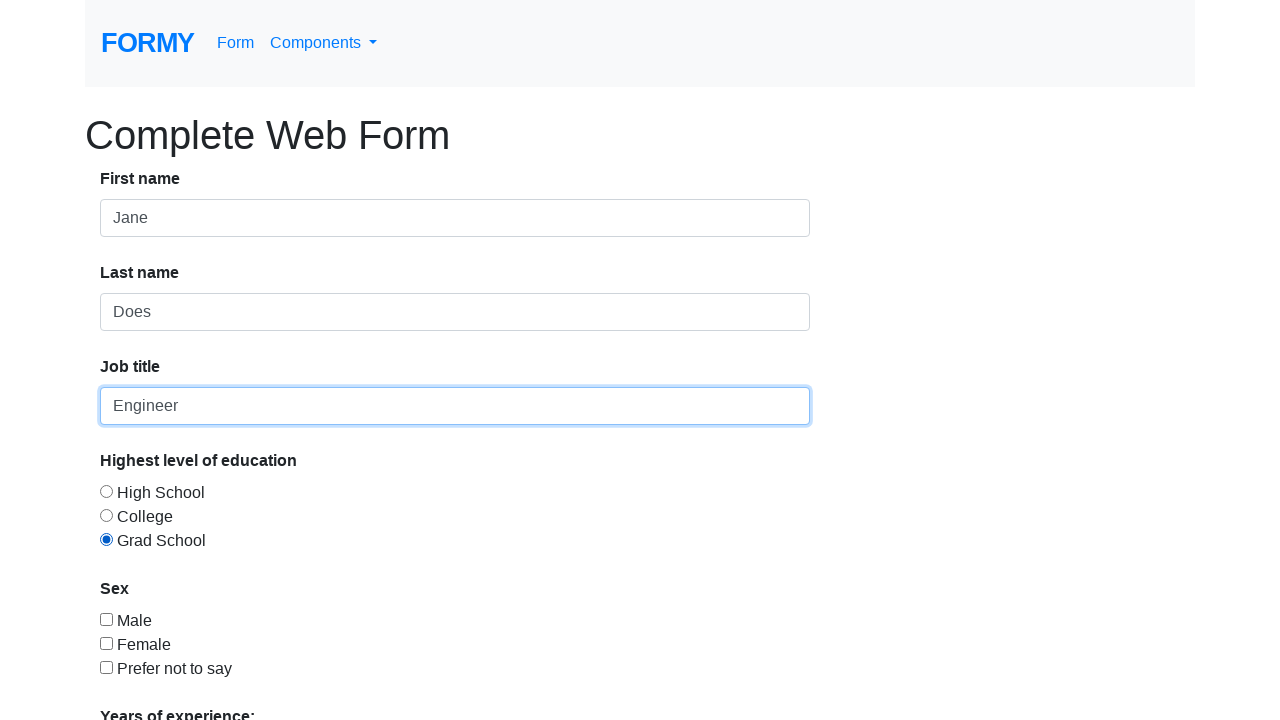

Checked the sex checkbox at (106, 643) on #checkbox-2
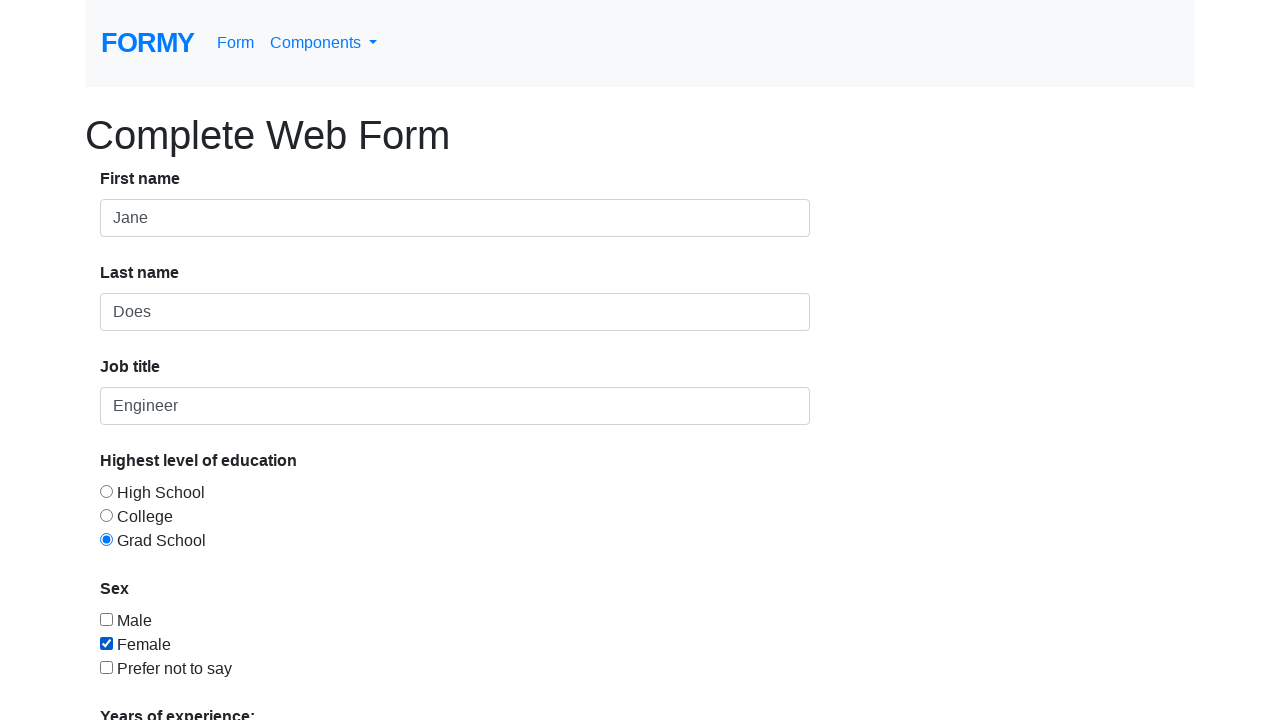

Clicked dropdown menu to open options at (270, 519) on #select-menu
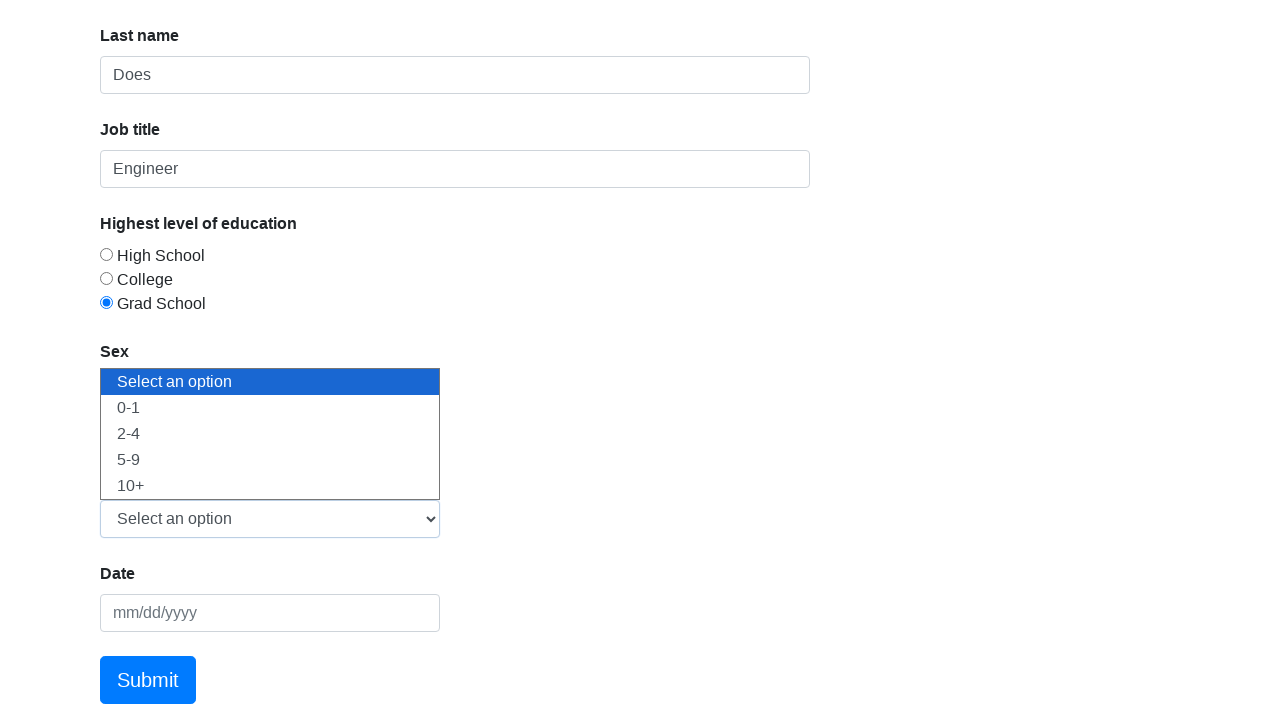

Selected option 4 from dropdown menu on #select-menu
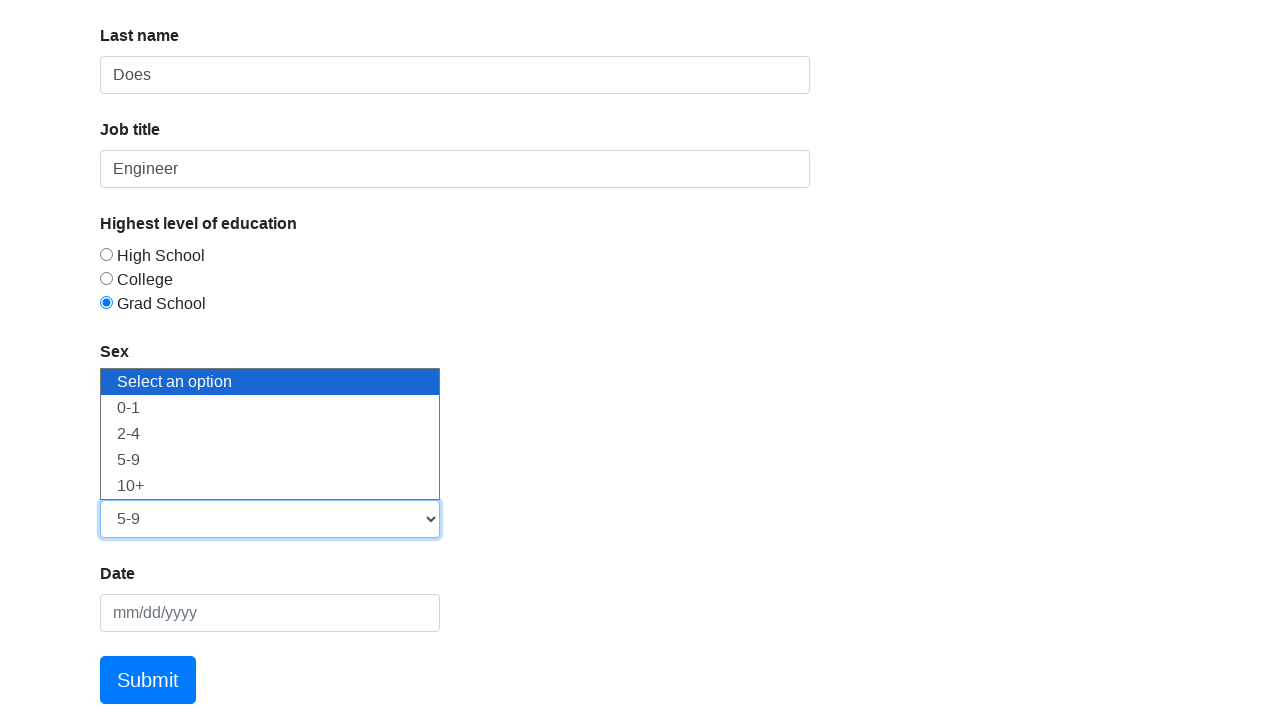

Filled date picker field with '12/12/2020' on #datepicker
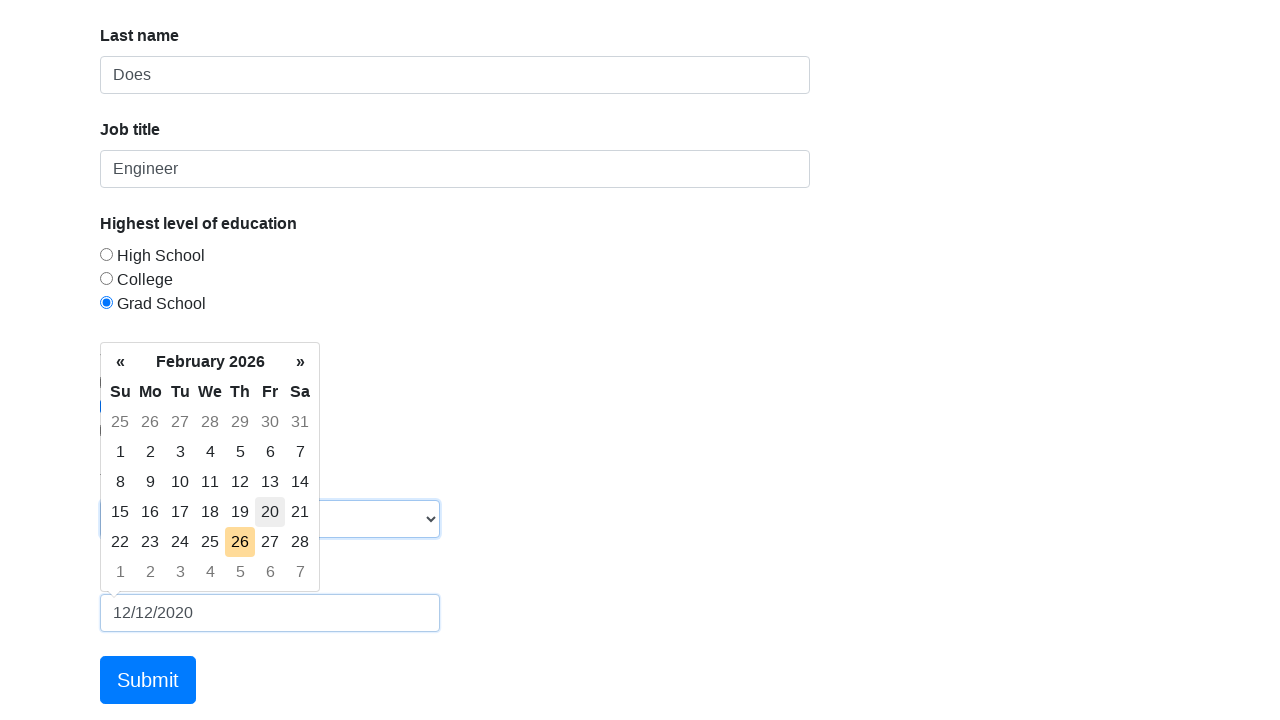

Pressed Enter to confirm date picker selection on #datepicker
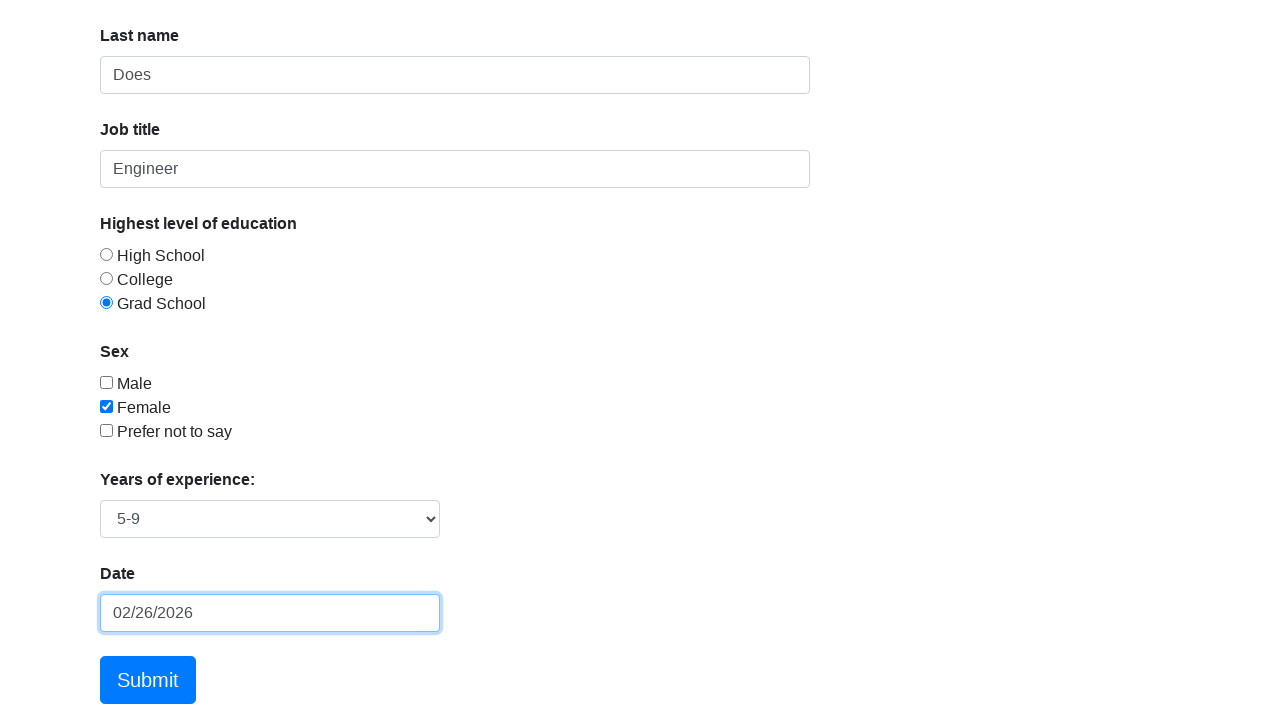

Clicked the form submit button at (148, 680) on .btn.btn-lg.btn-primary
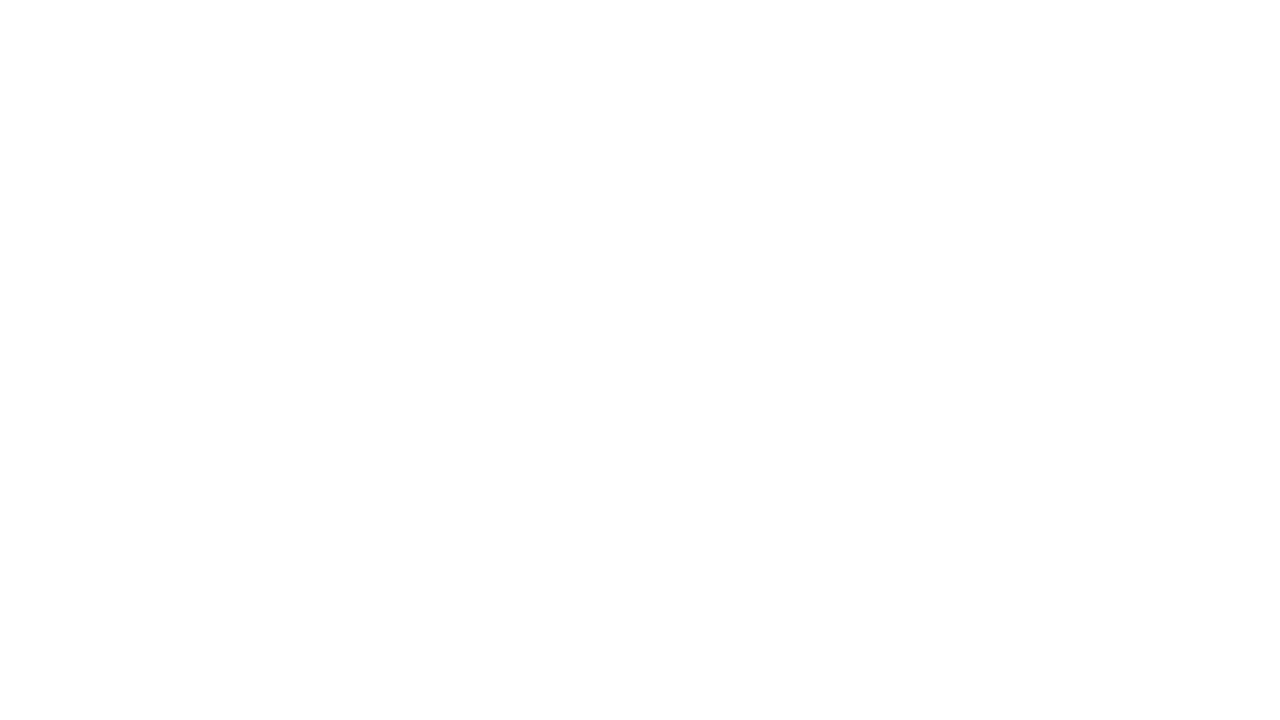

Success alert message appeared
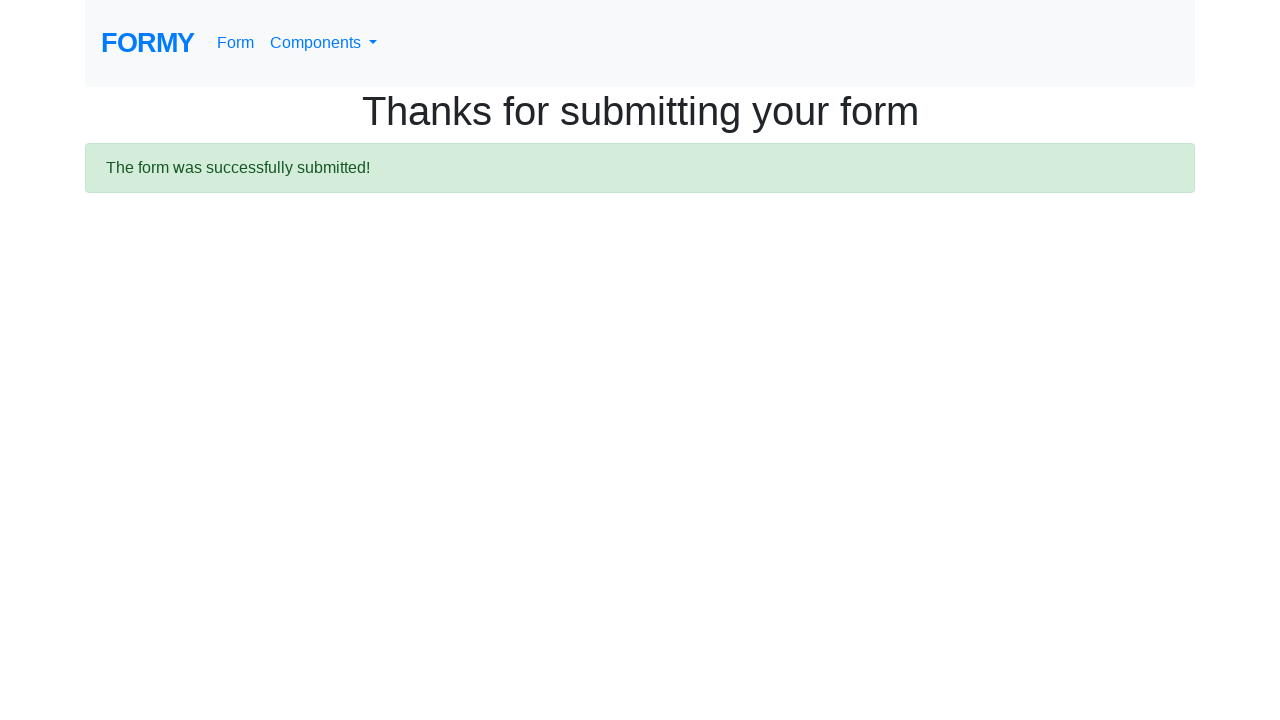

Verified success message 'The form was successfully submitted!' is present in page content
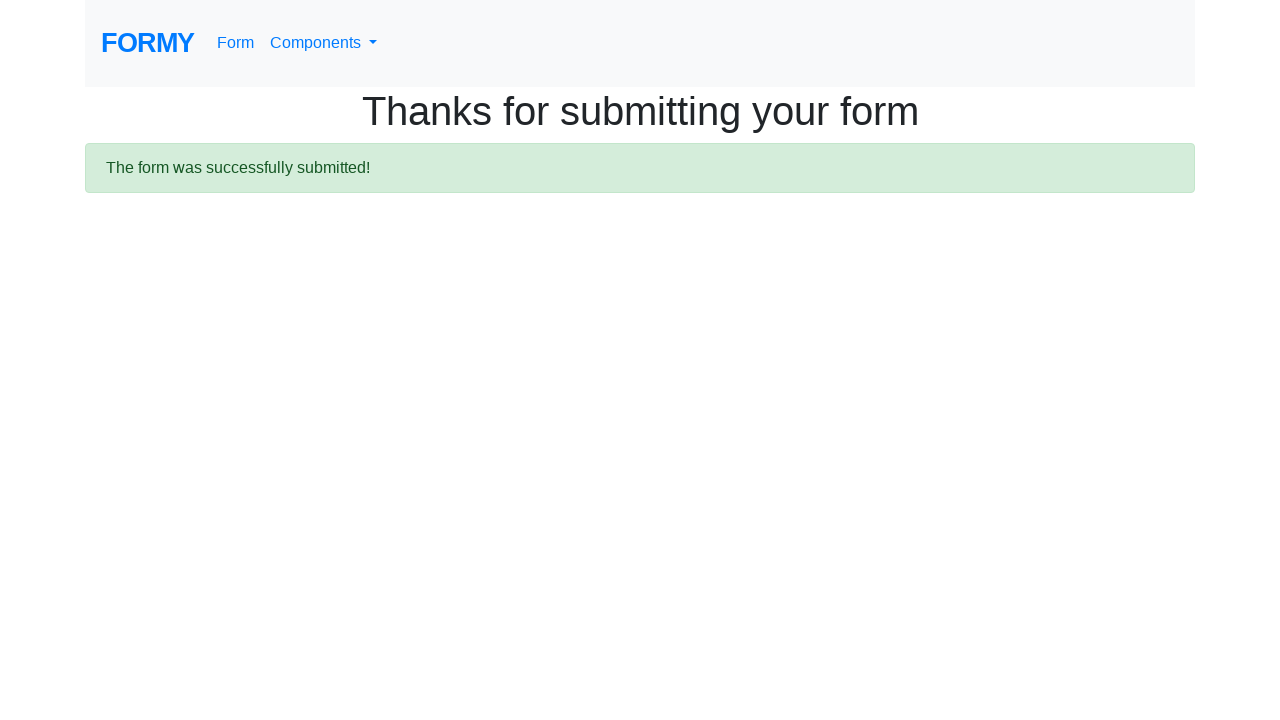

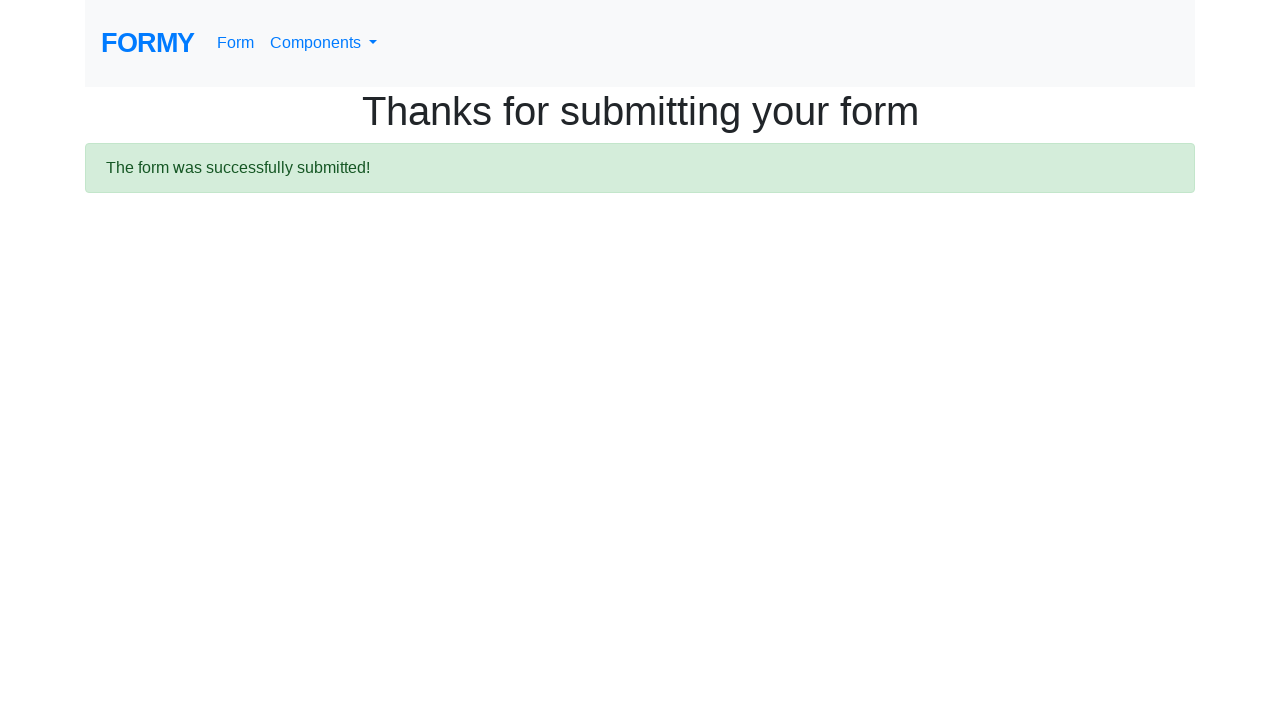